Tests that todo data persists after page reload

Starting URL: https://demo.playwright.dev/todomvc

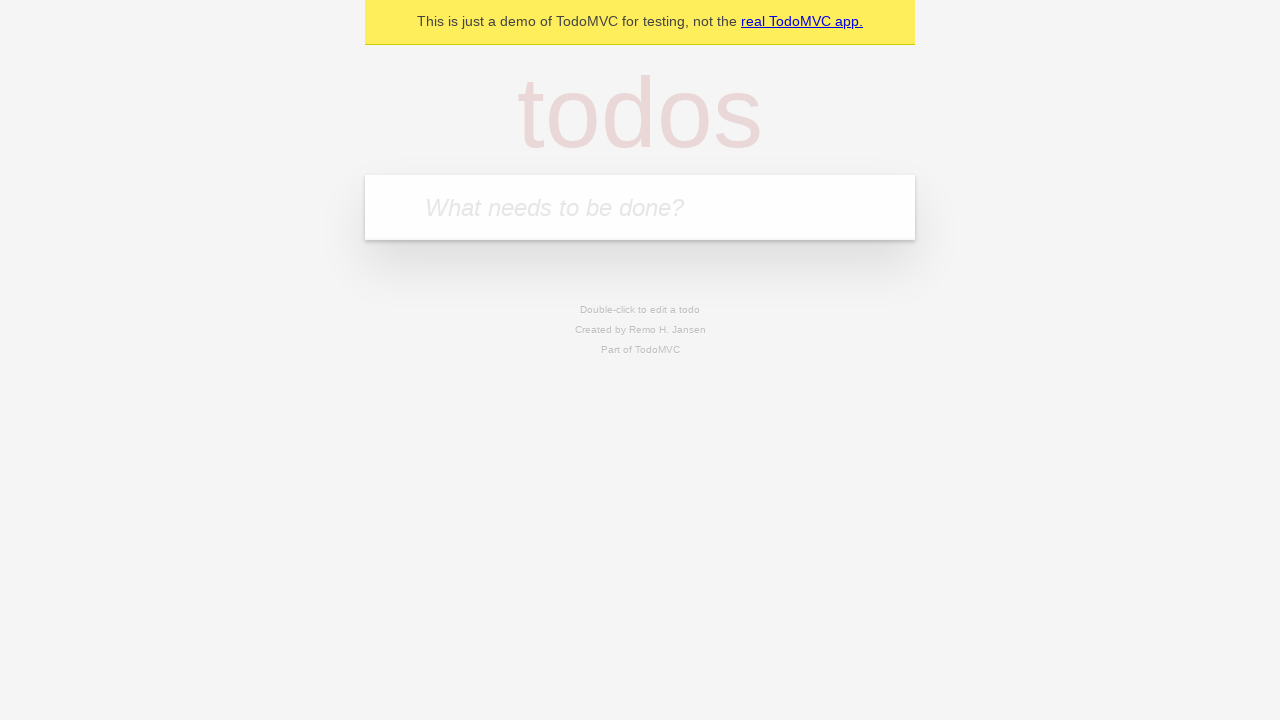

Filled todo input with 'buy some cheese' on internal:attr=[placeholder="What needs to be done?"i]
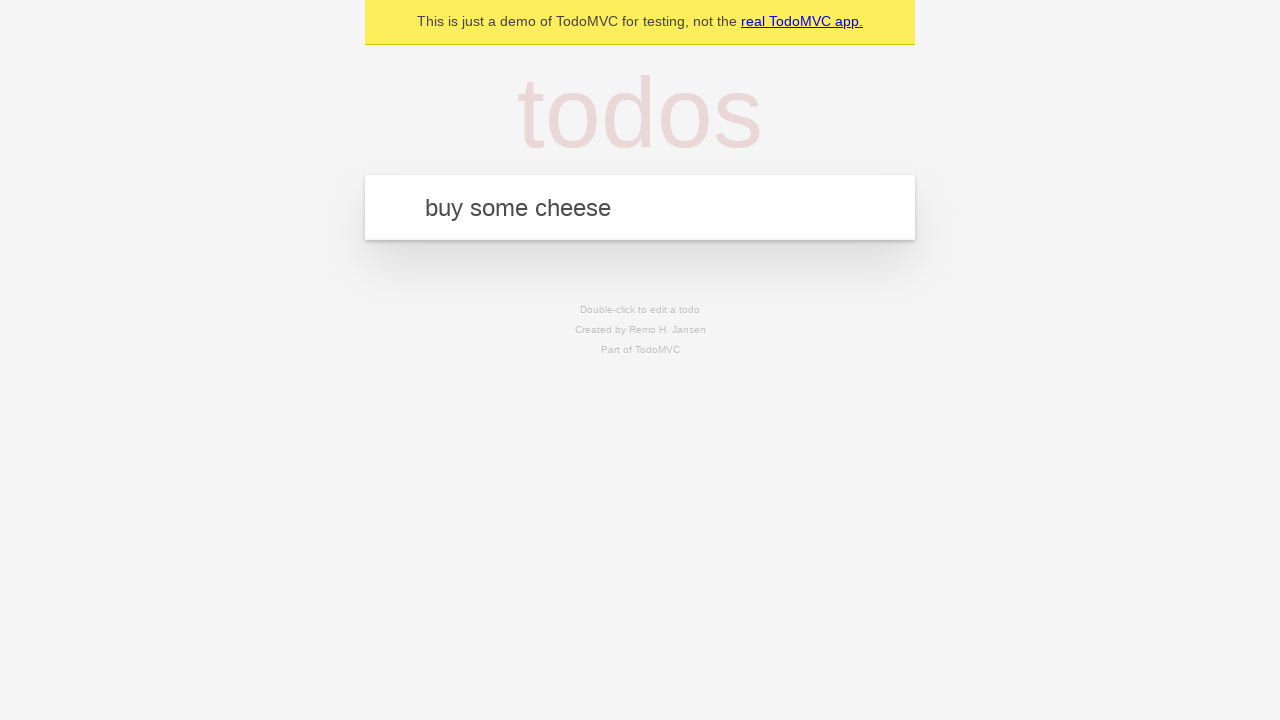

Pressed Enter to add first todo on internal:attr=[placeholder="What needs to be done?"i]
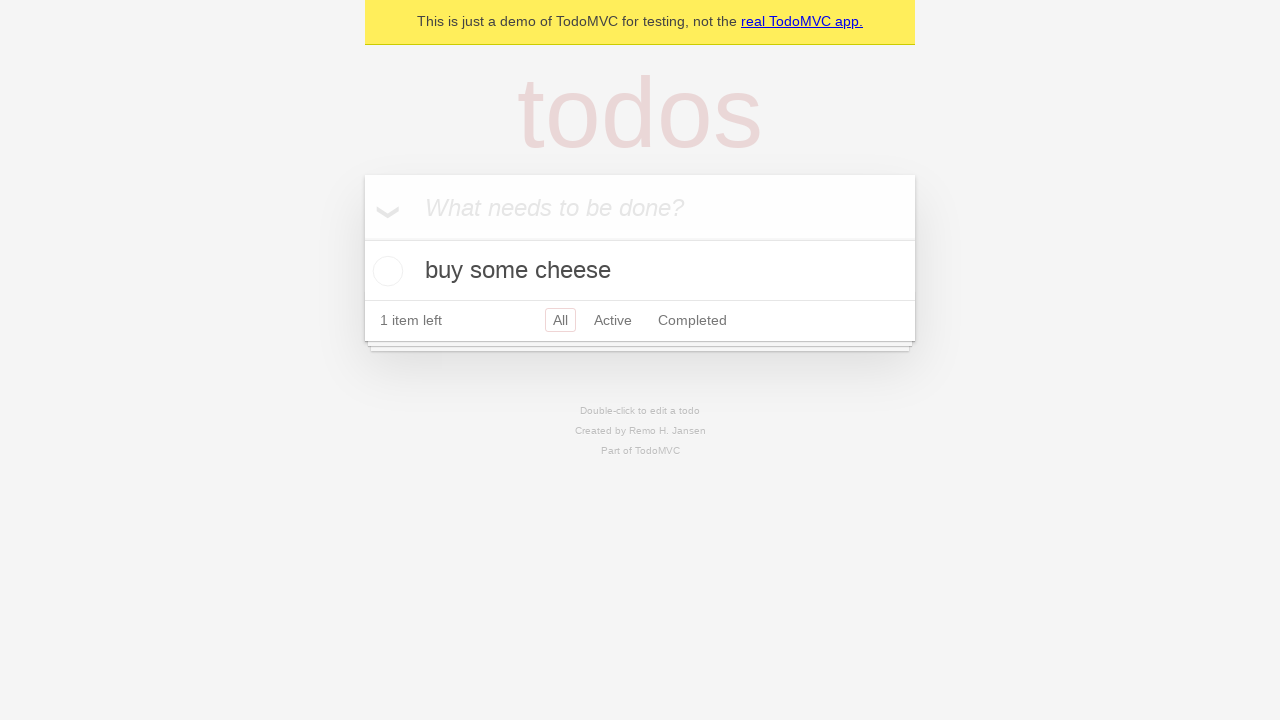

Filled todo input with 'feed the cat' on internal:attr=[placeholder="What needs to be done?"i]
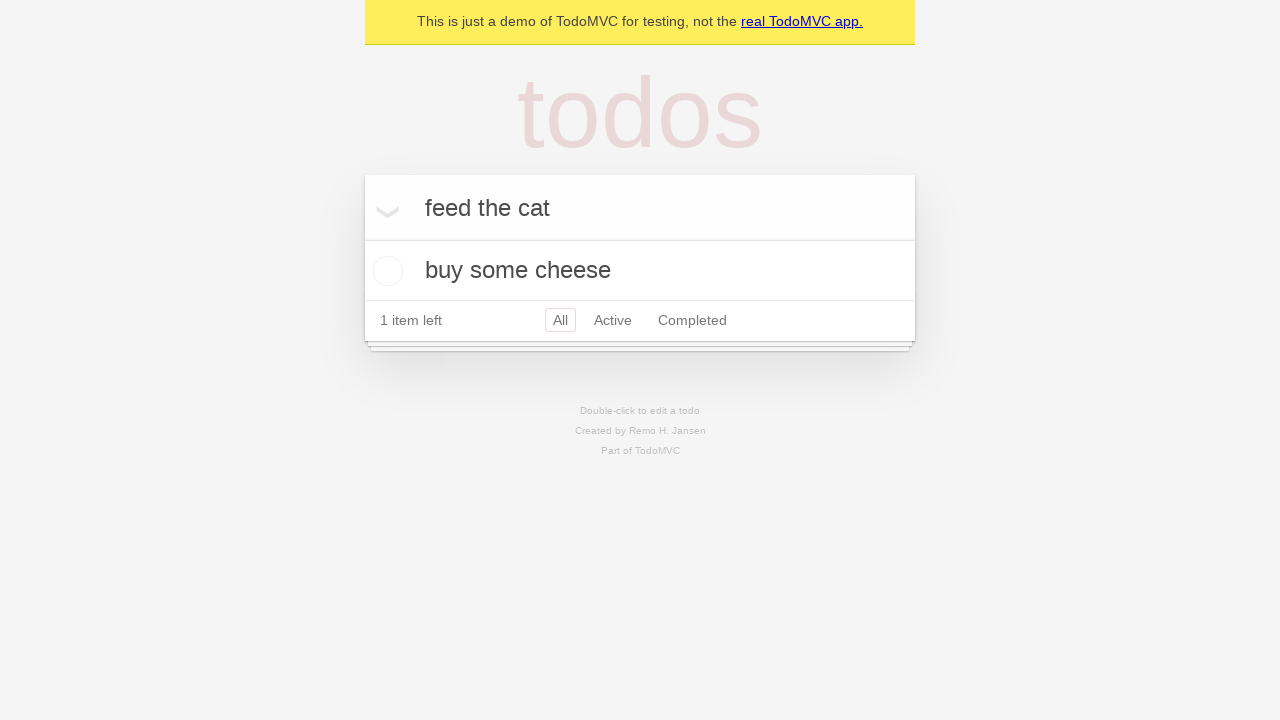

Pressed Enter to add second todo on internal:attr=[placeholder="What needs to be done?"i]
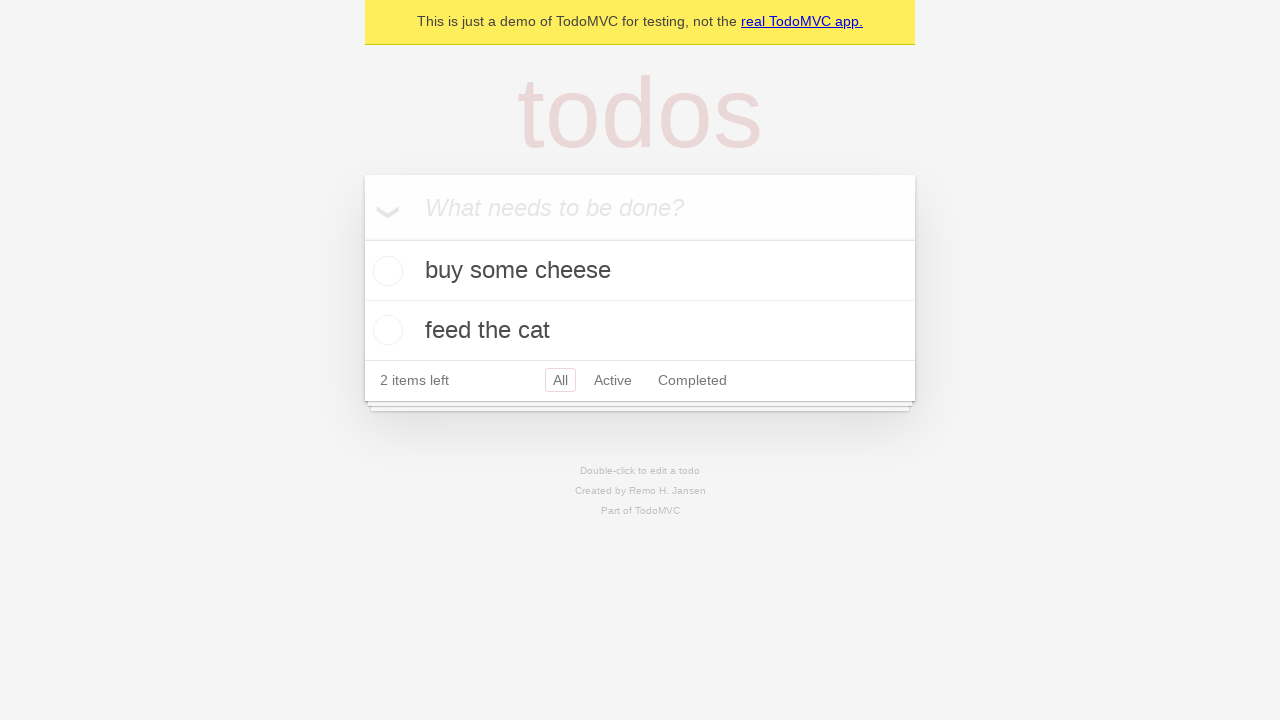

Retrieved all todo items
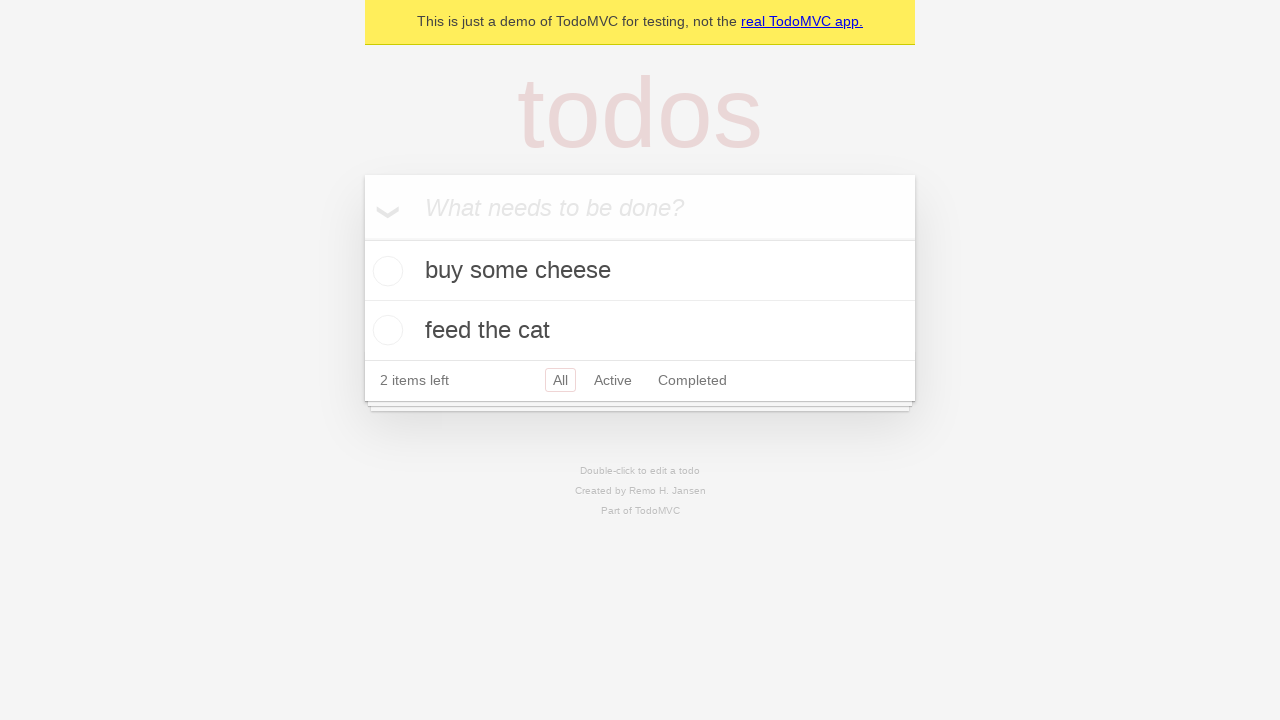

Retrieved checkbox for first todo item
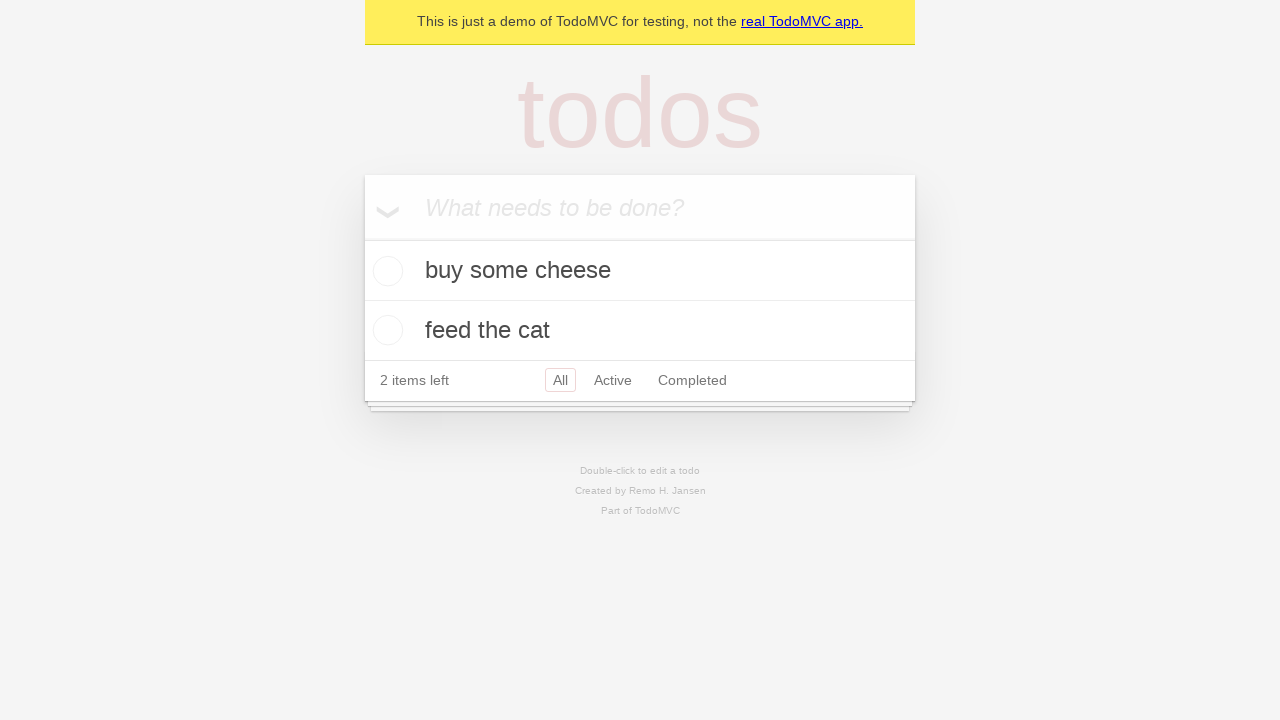

Checked the first todo item at (385, 271) on internal:testid=[data-testid="todo-item"s] >> nth=0 >> internal:role=checkbox
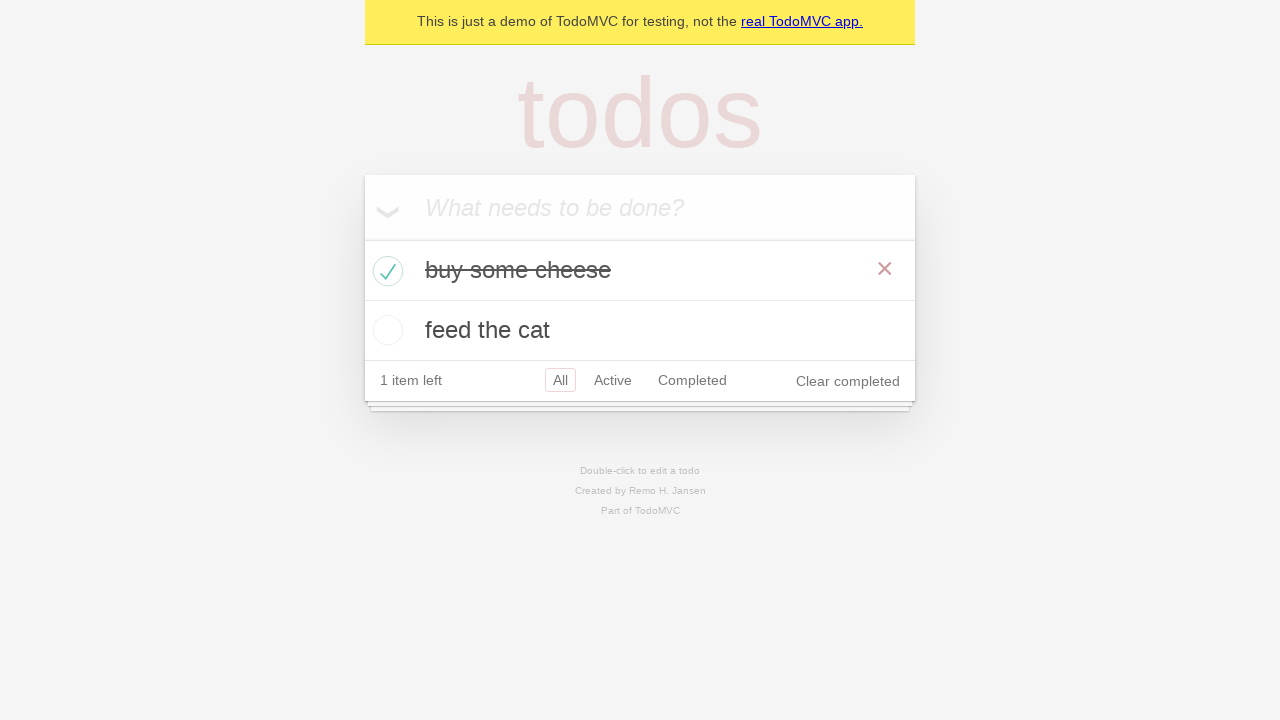

Reloaded the page to test data persistence
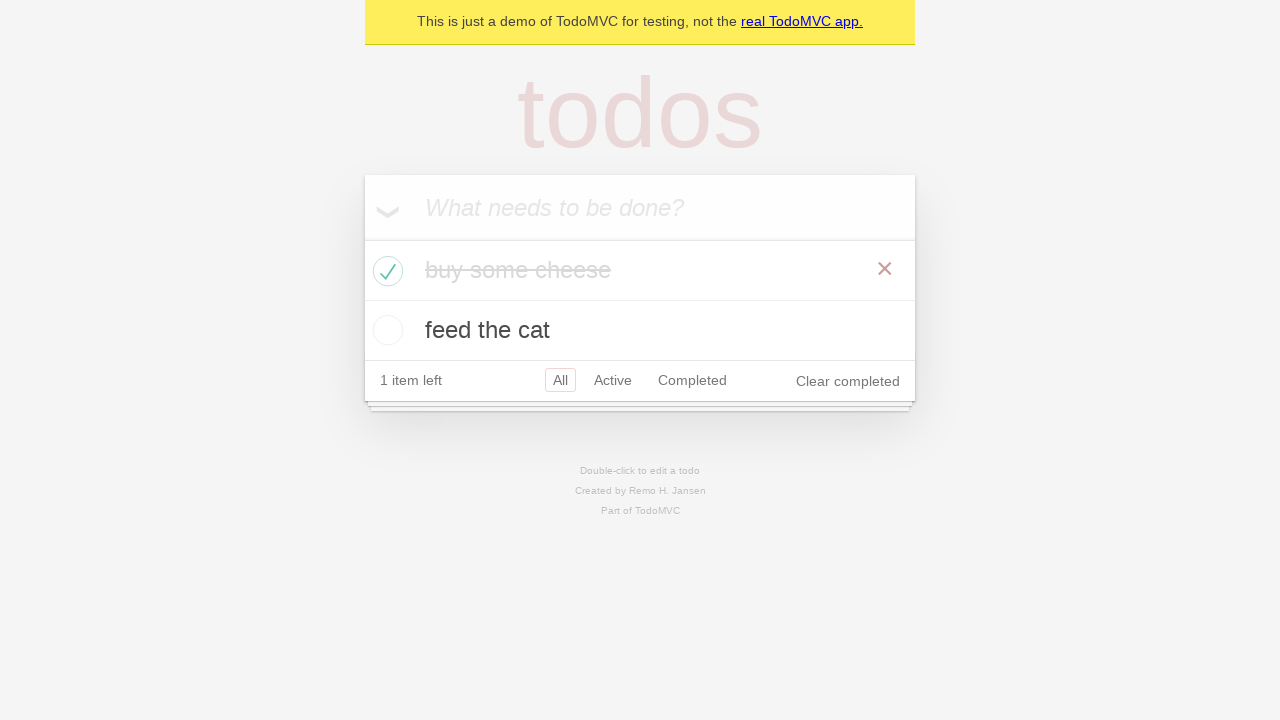

Verified todos are visible after page reload
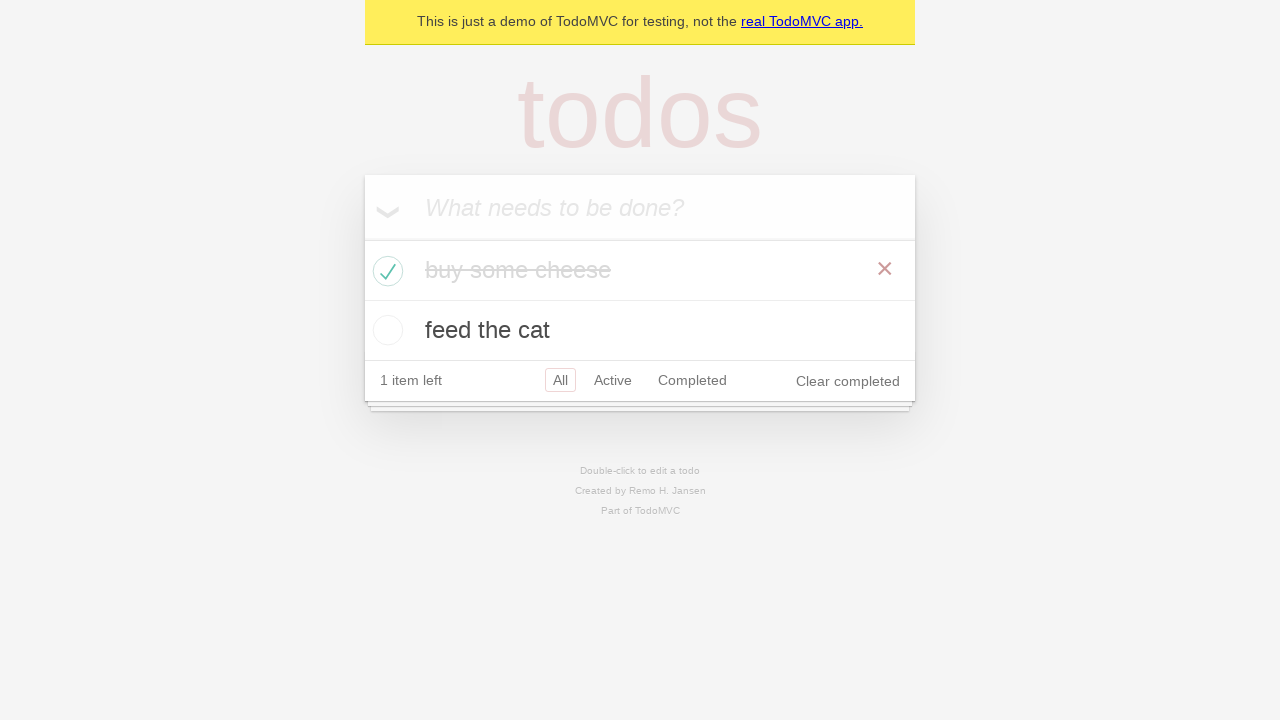

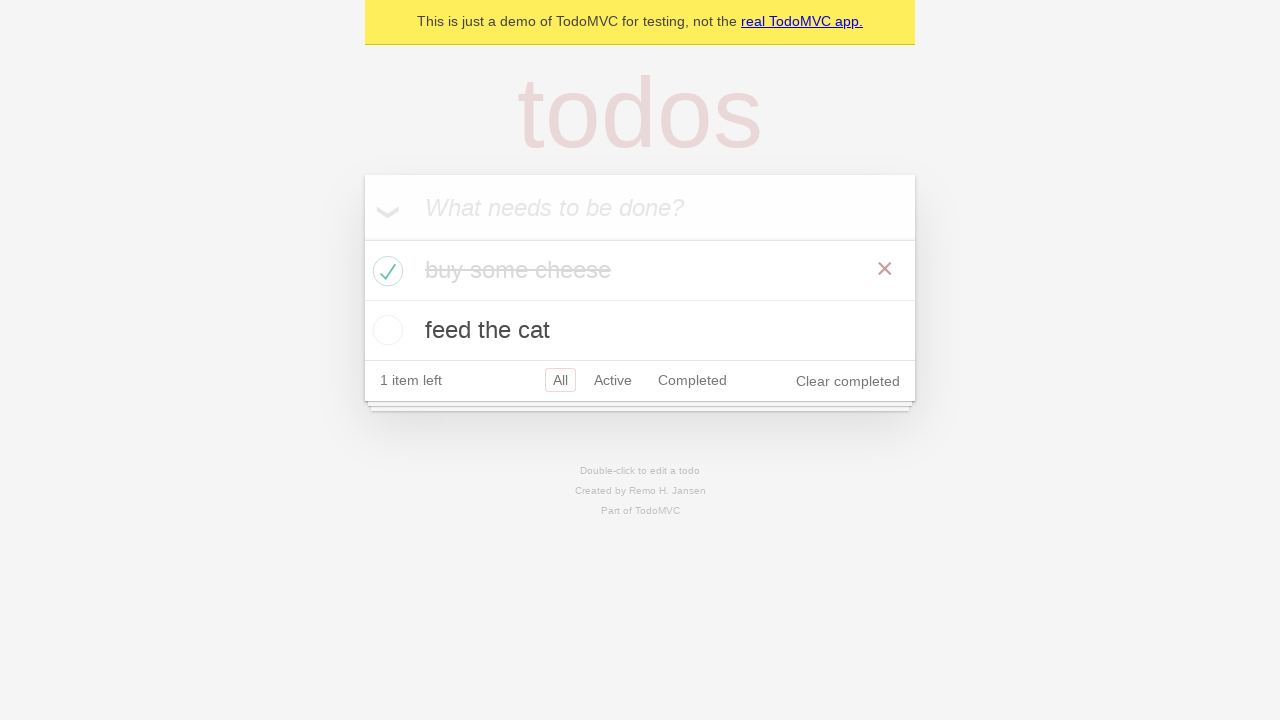